Tests a quote request form by filling in first name, email, phone, and comments fields, then ensures the subscription checkbox is selected.

Starting URL: https://homepro.herokuapp.com/quote.php

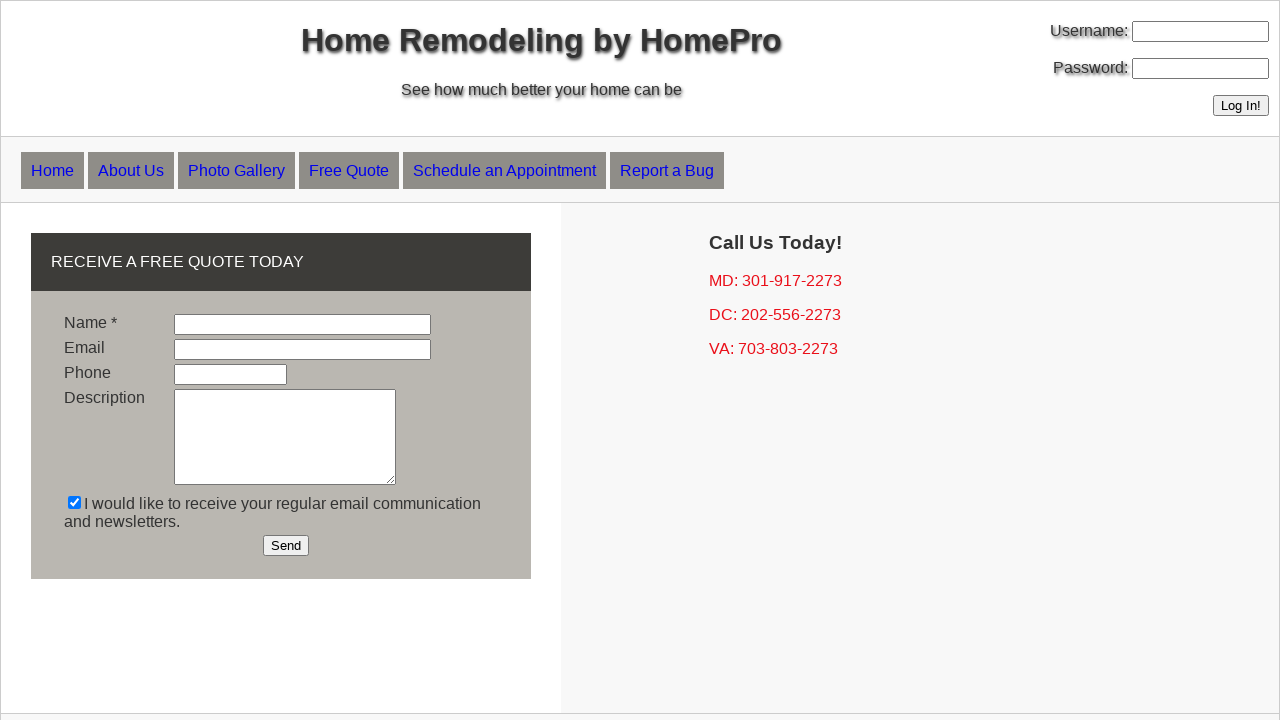

Filled first name field with 'Victoria' on input[name='first_name']
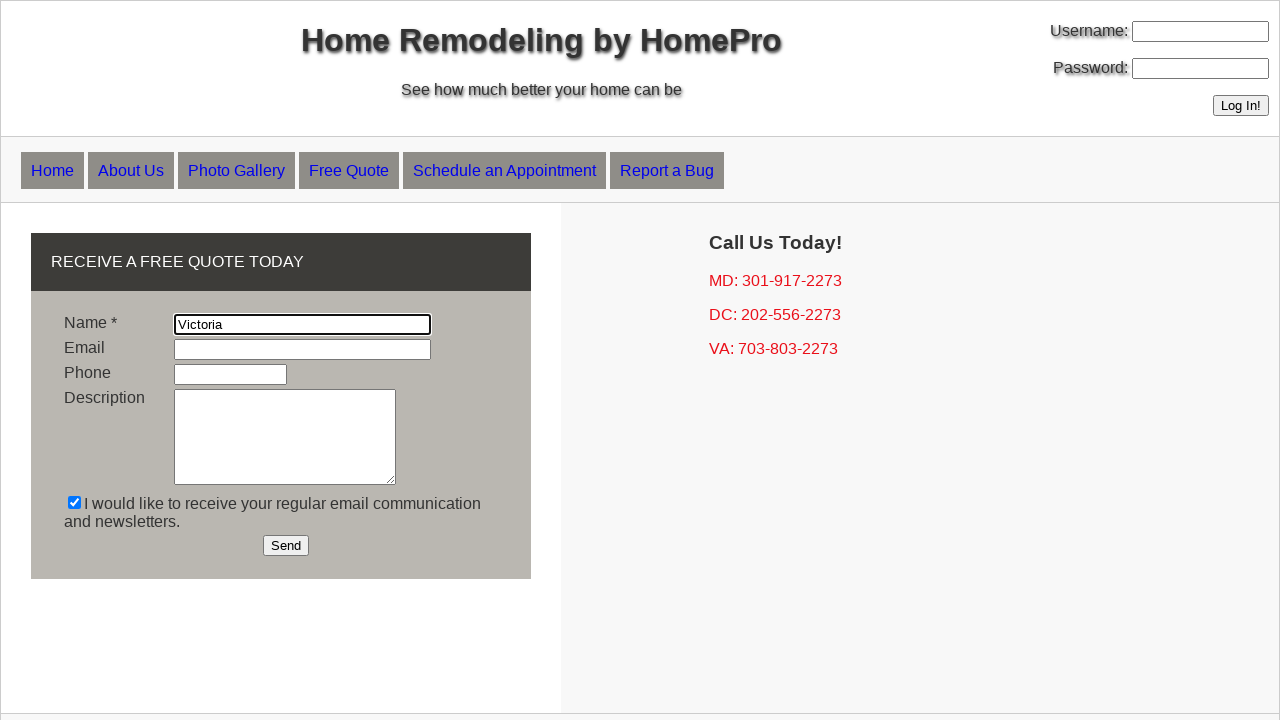

Filled email field with 'victoria.qa2021@gmail.com' on input[name='email']
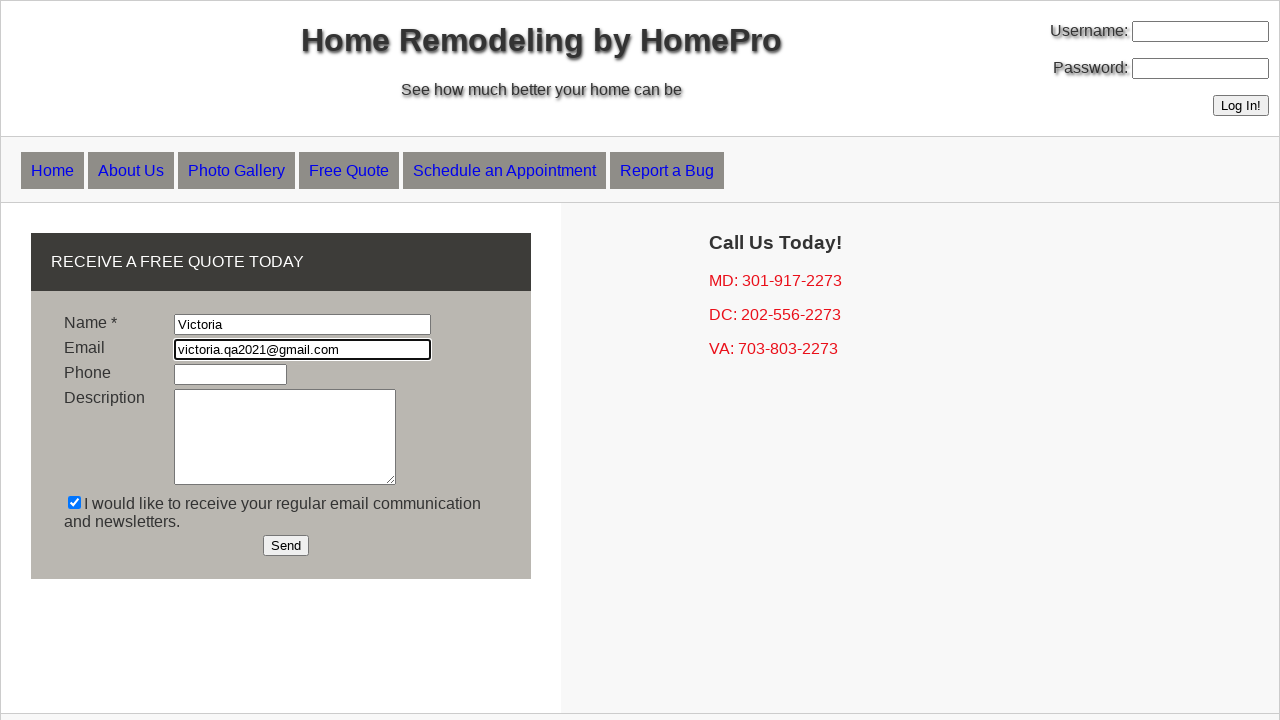

Filled phone field with '202-222-2222' on input[name='phone']
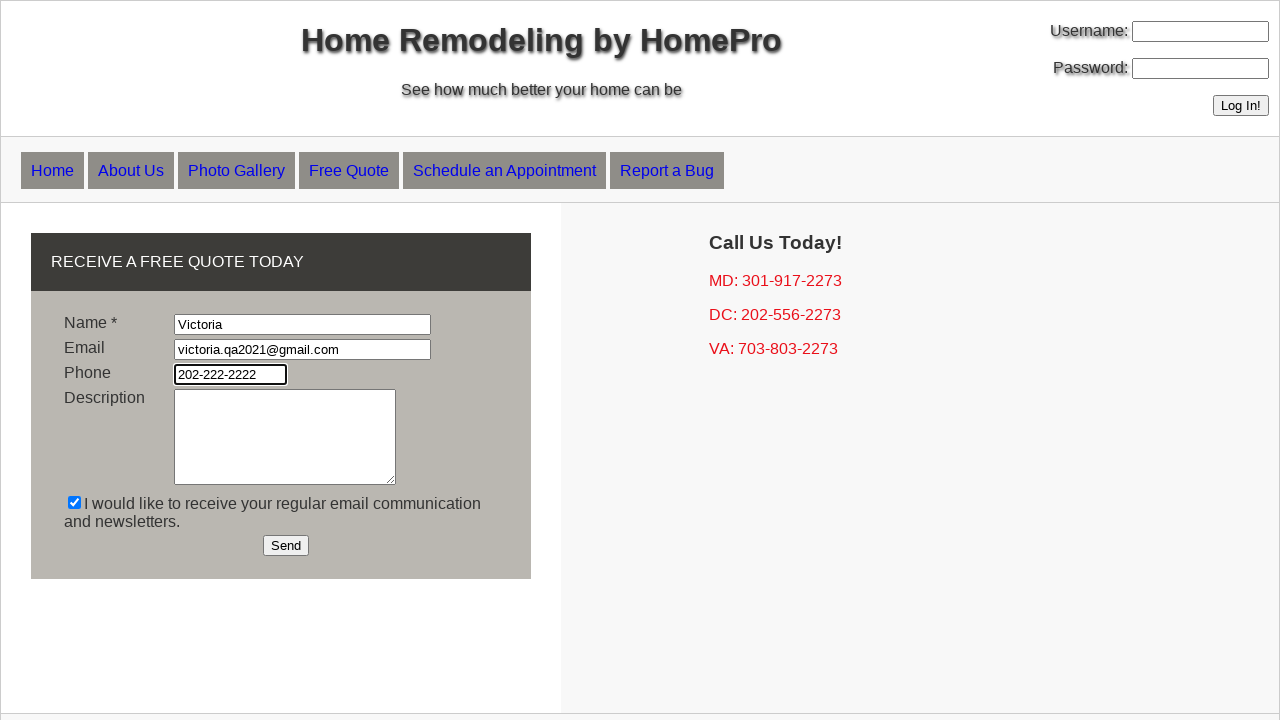

Filled comments field with 'I need a quote today!' on textarea[name='comments']
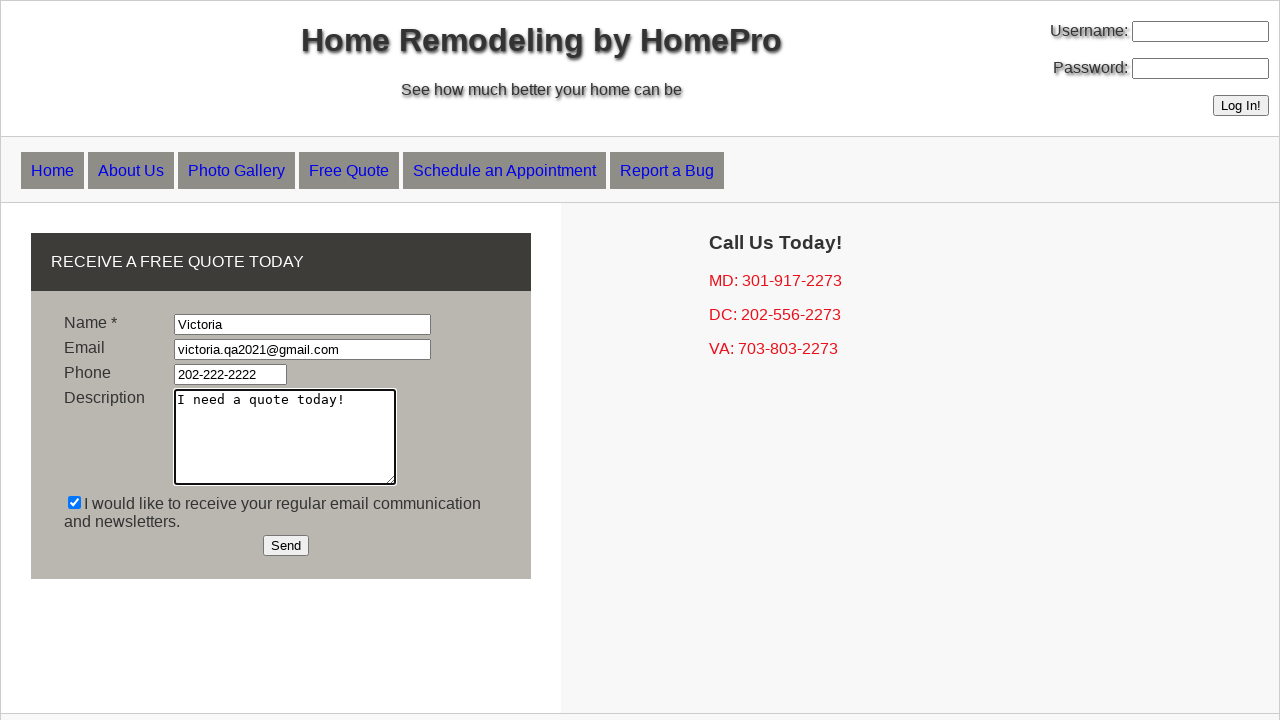

Subscription checkbox was already selected
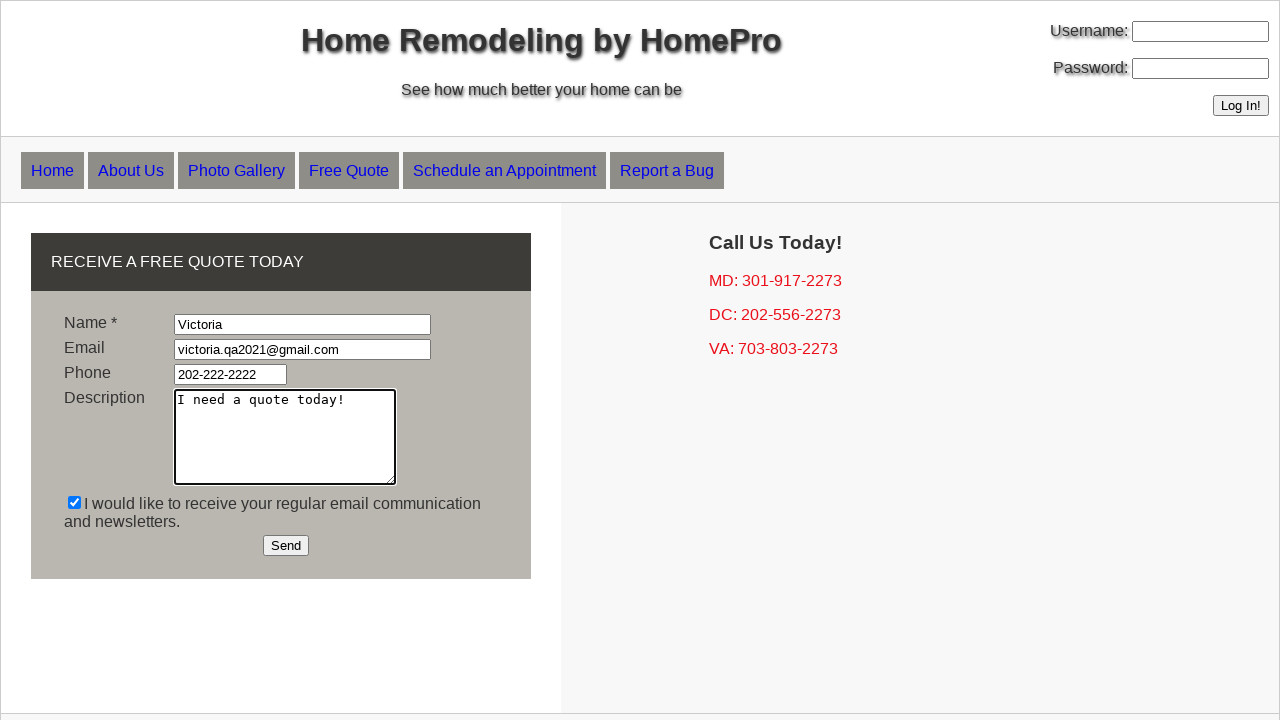

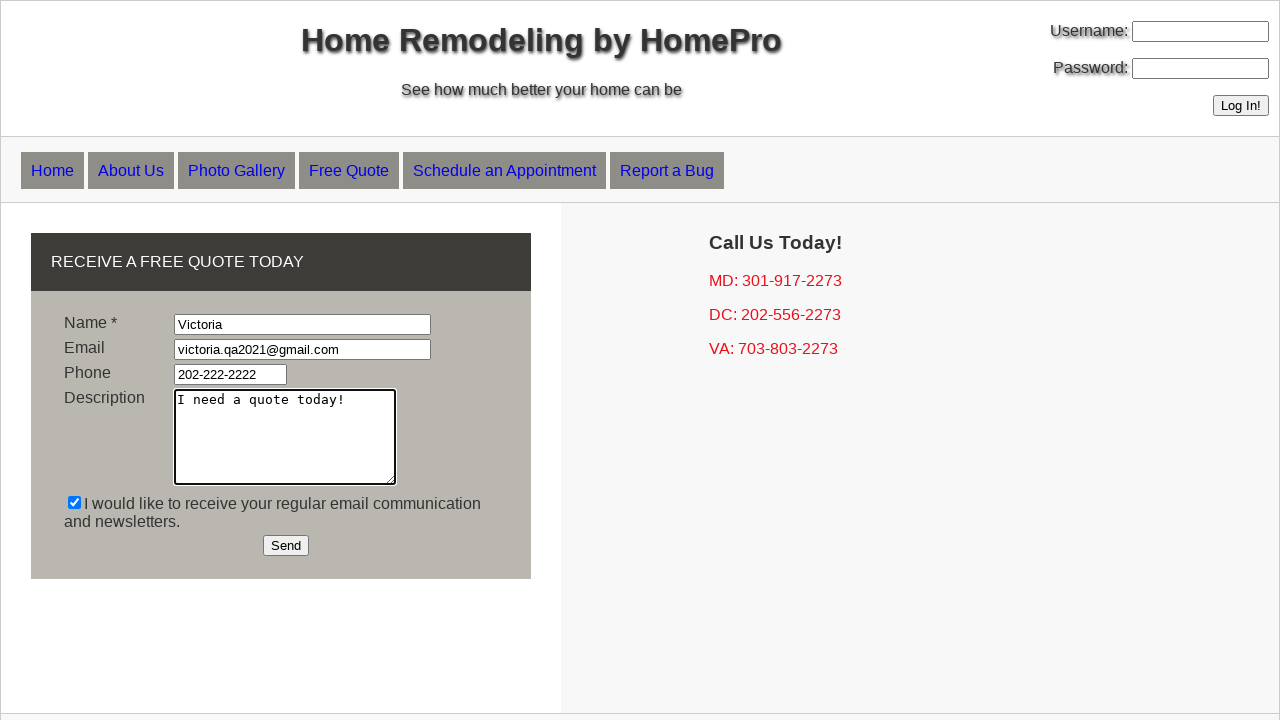